Tests JavaScript prompt alert functionality by clicking a button to trigger a prompt, entering text into the alert, and accepting it.

Starting URL: https://demo.automationtesting.in/Alerts.html

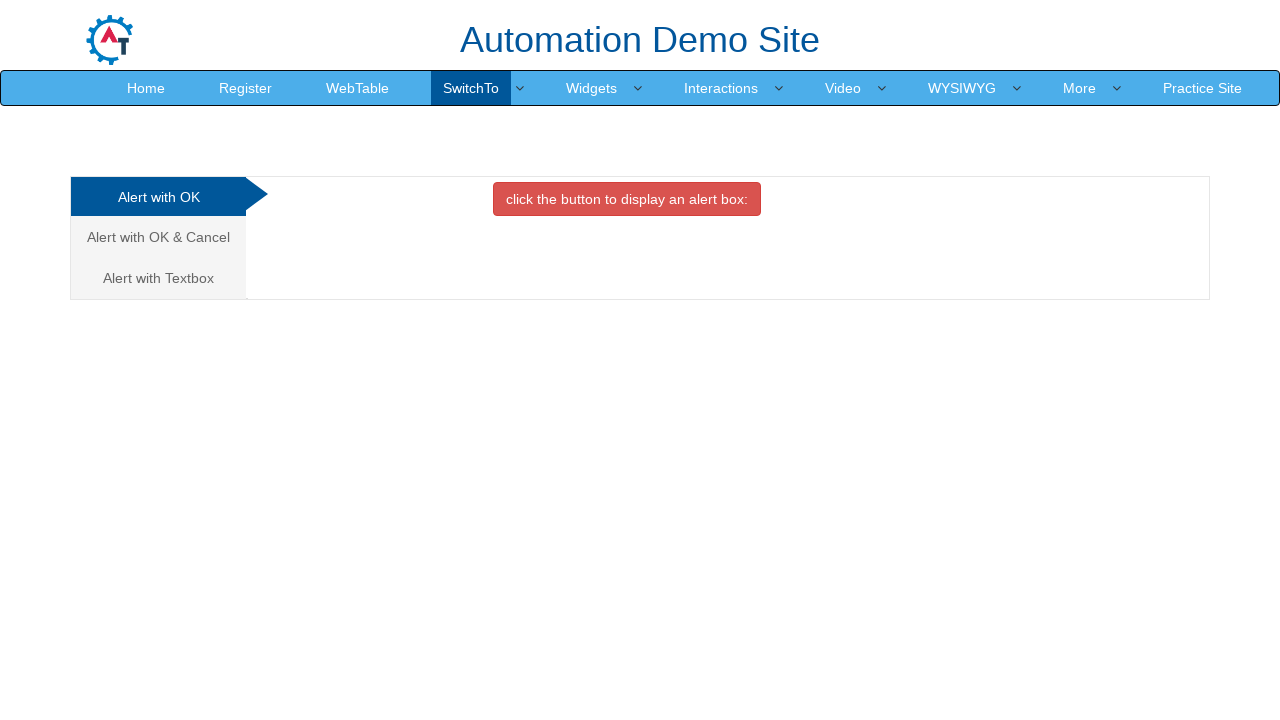

Clicked on the 'Alert with Text Box' tab at (158, 278) on xpath=/html/body/div[1]/div/div/div/div[1]/ul/li[3]/a
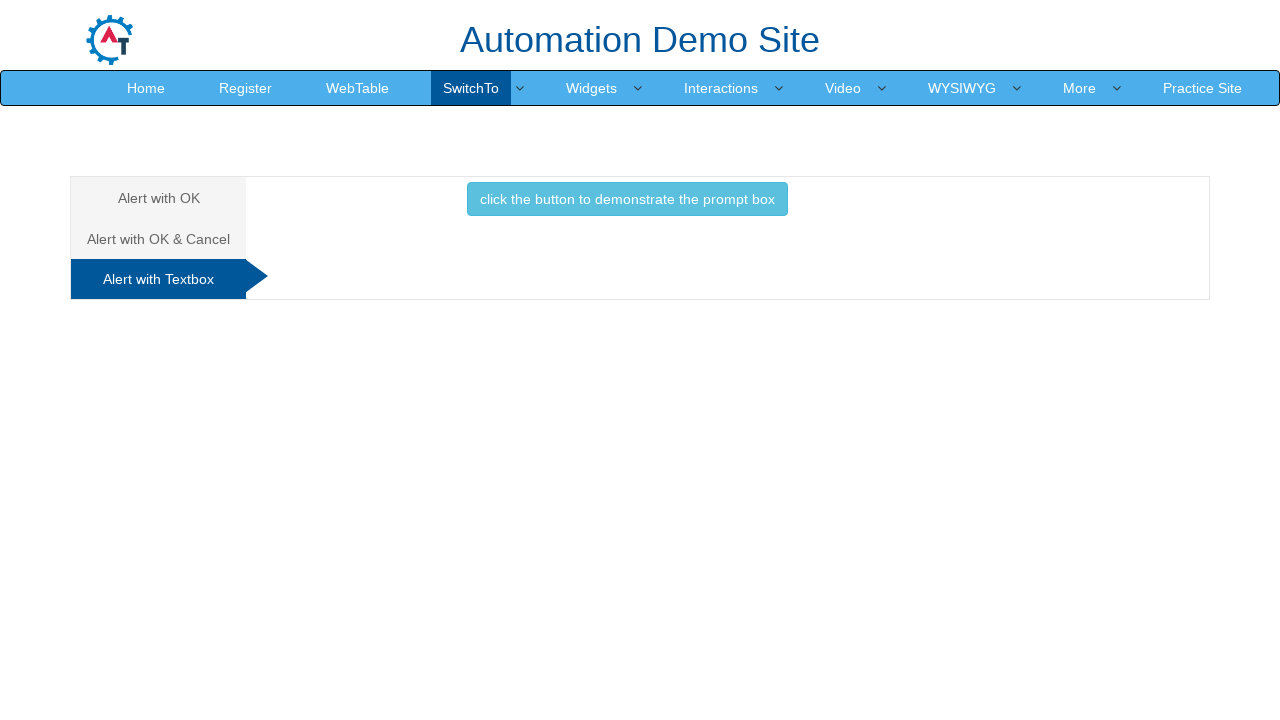

Waited for tab content to load
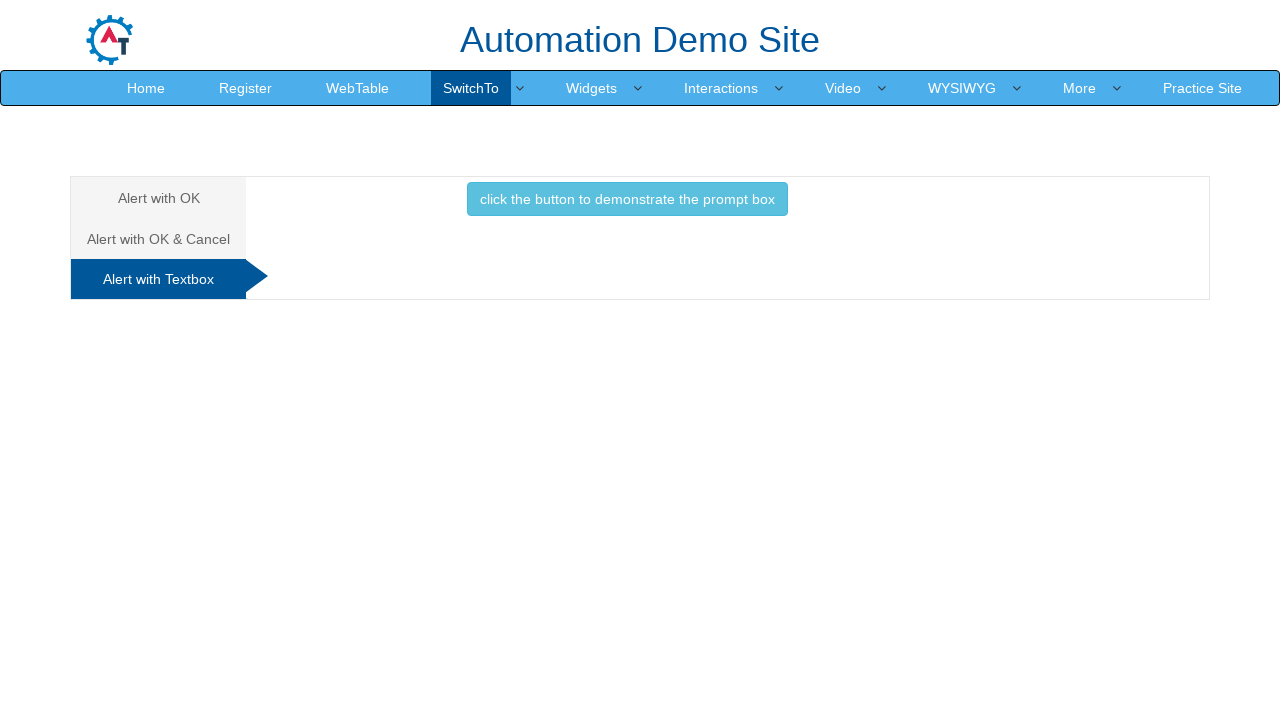

Clicked the prompt button to trigger the alert at (627, 199) on #Textbox > button
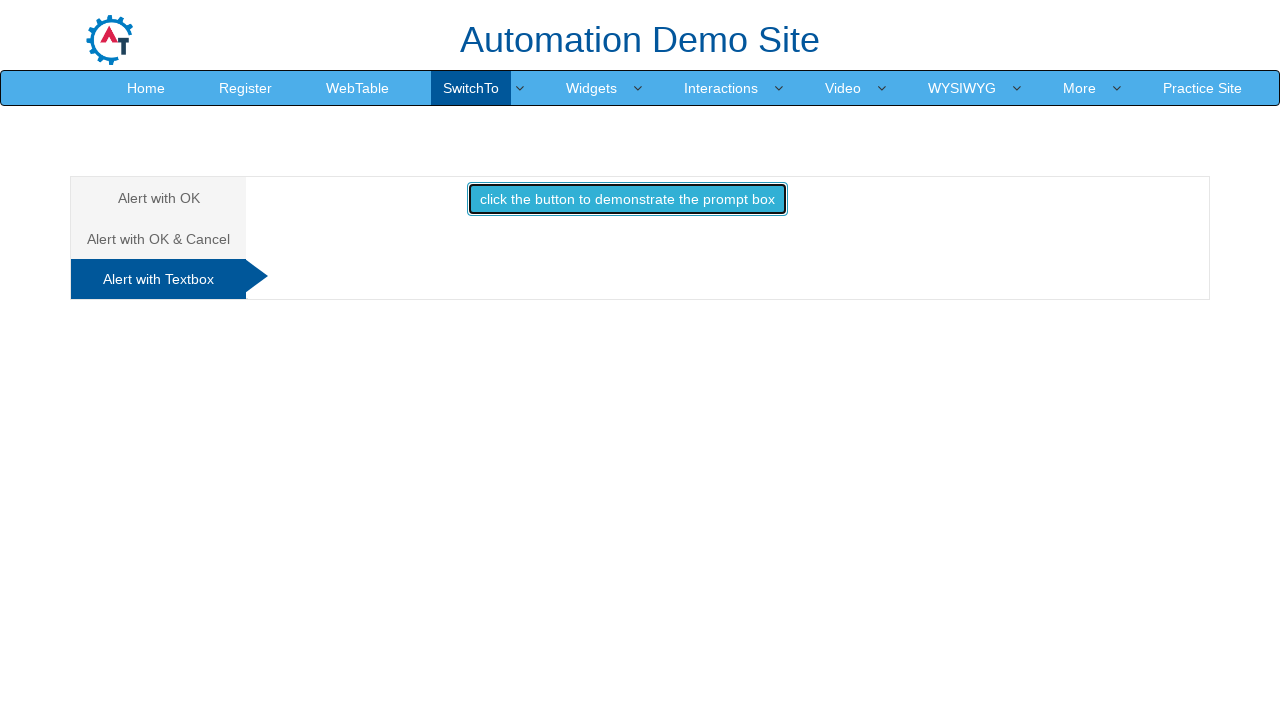

Set up dialog handler to accept prompts with text 'Zain'
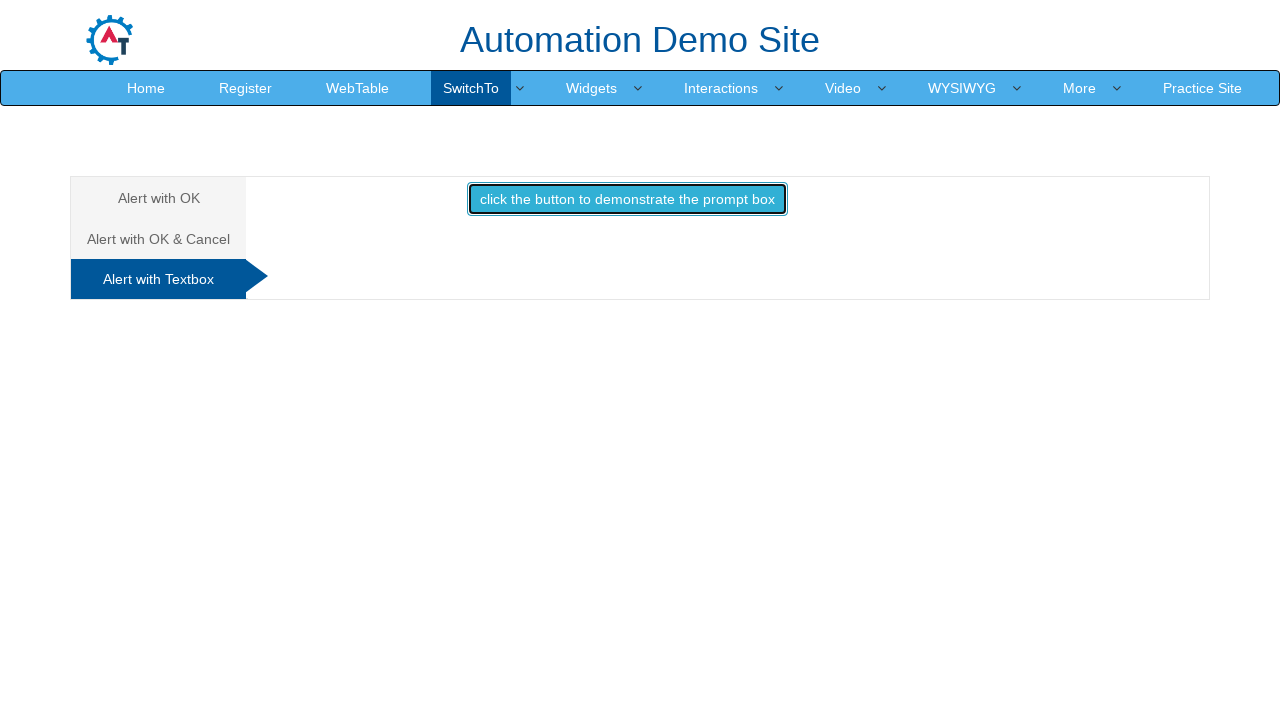

Clicked the prompt button again to trigger the dialog with handler active at (627, 199) on #Textbox > button
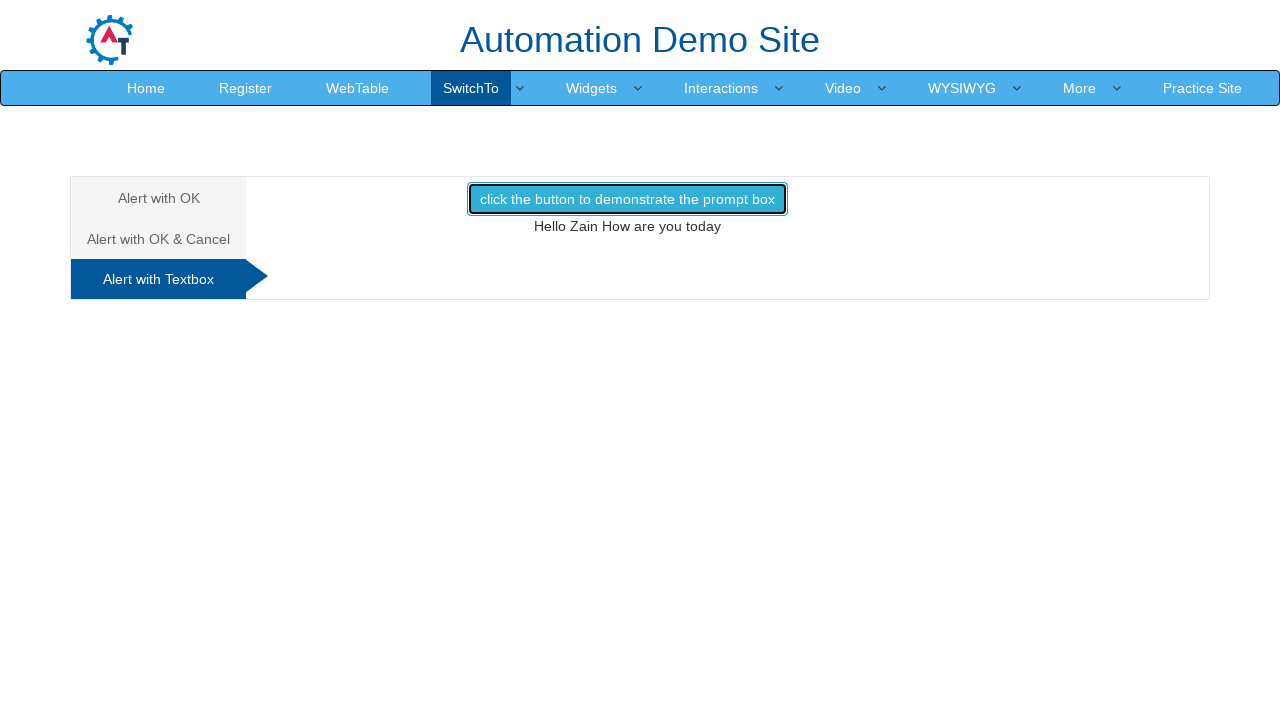

Waited for dialog to be processed
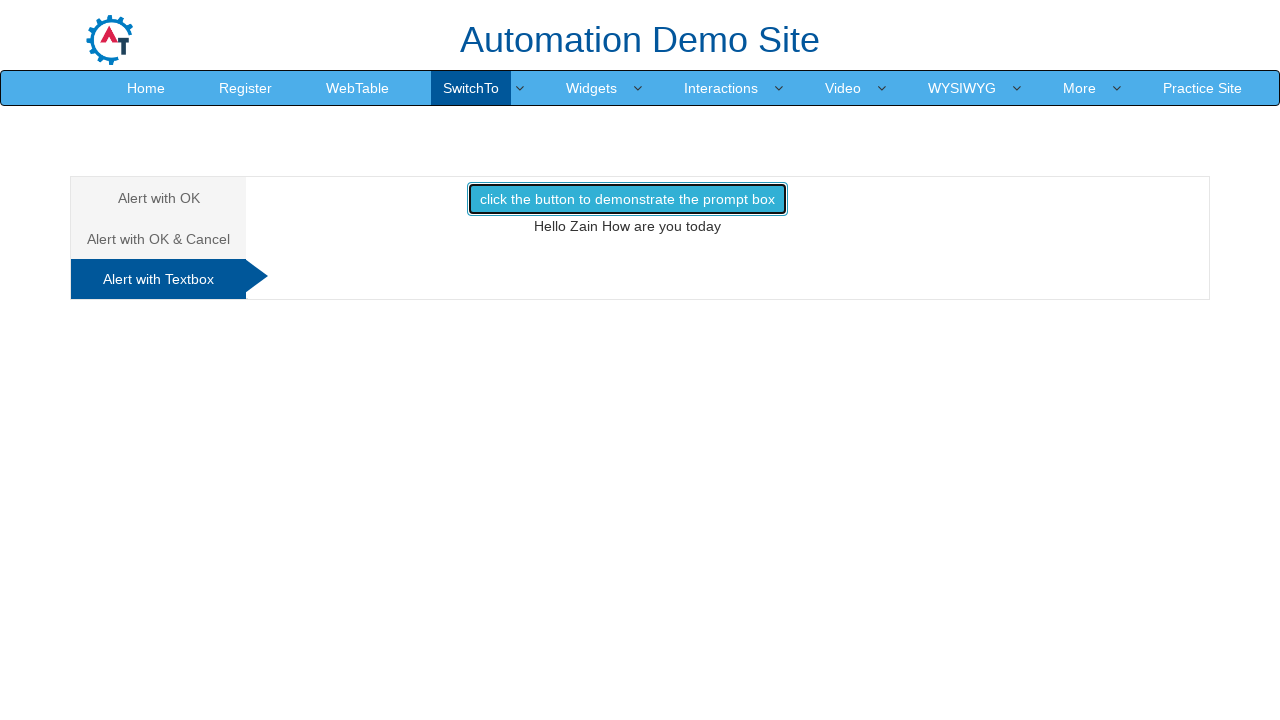

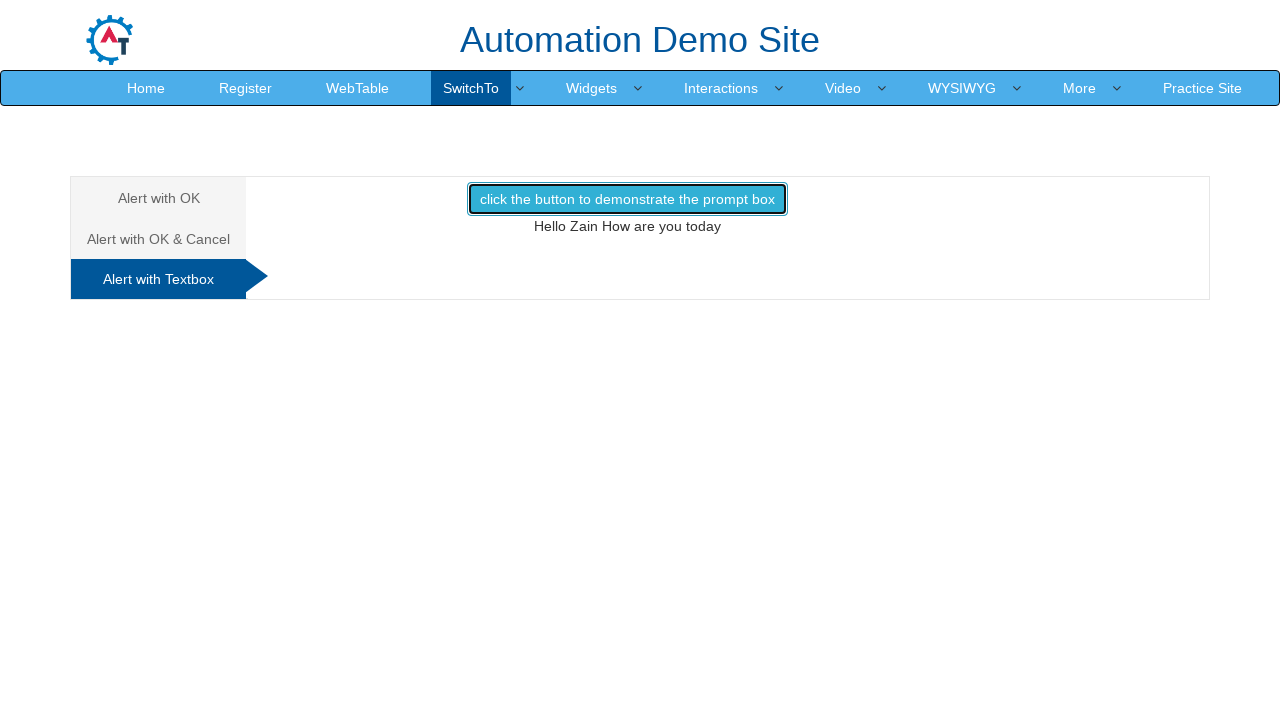